Tests marking individual todo items as complete by checking their checkboxes

Starting URL: https://demo.playwright.dev/todomvc

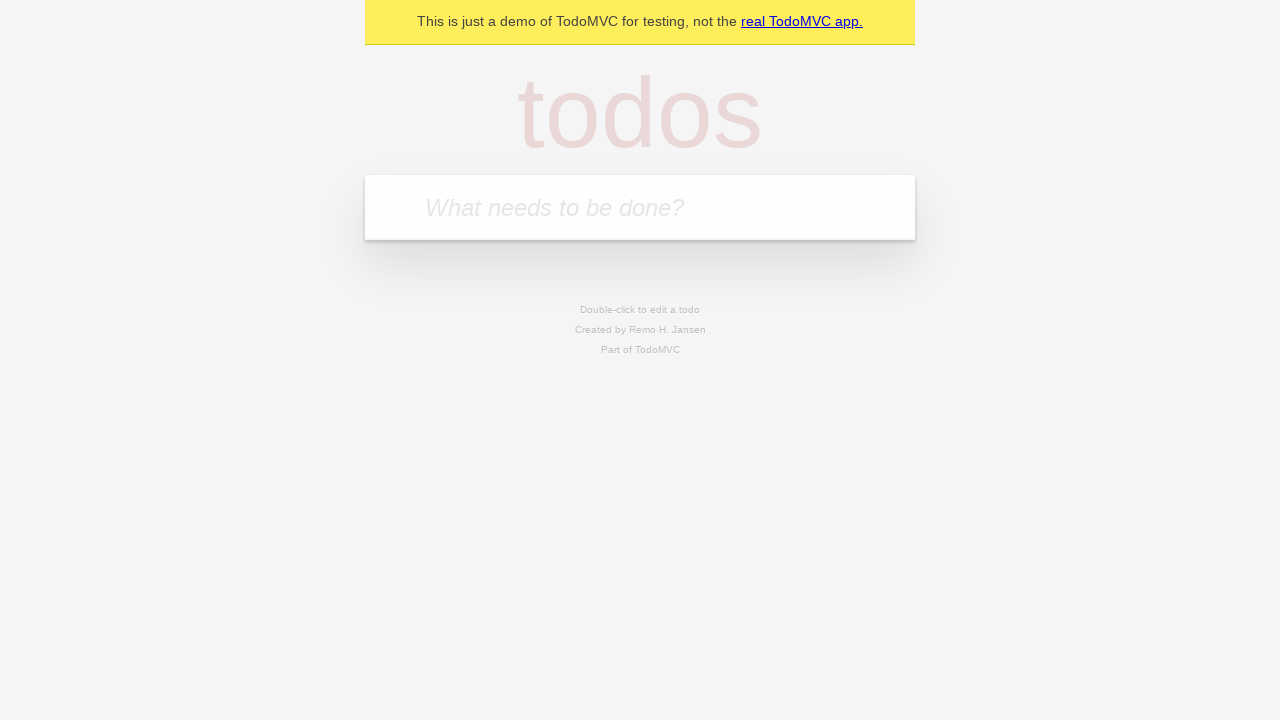

Located the 'What needs to be done?' input field
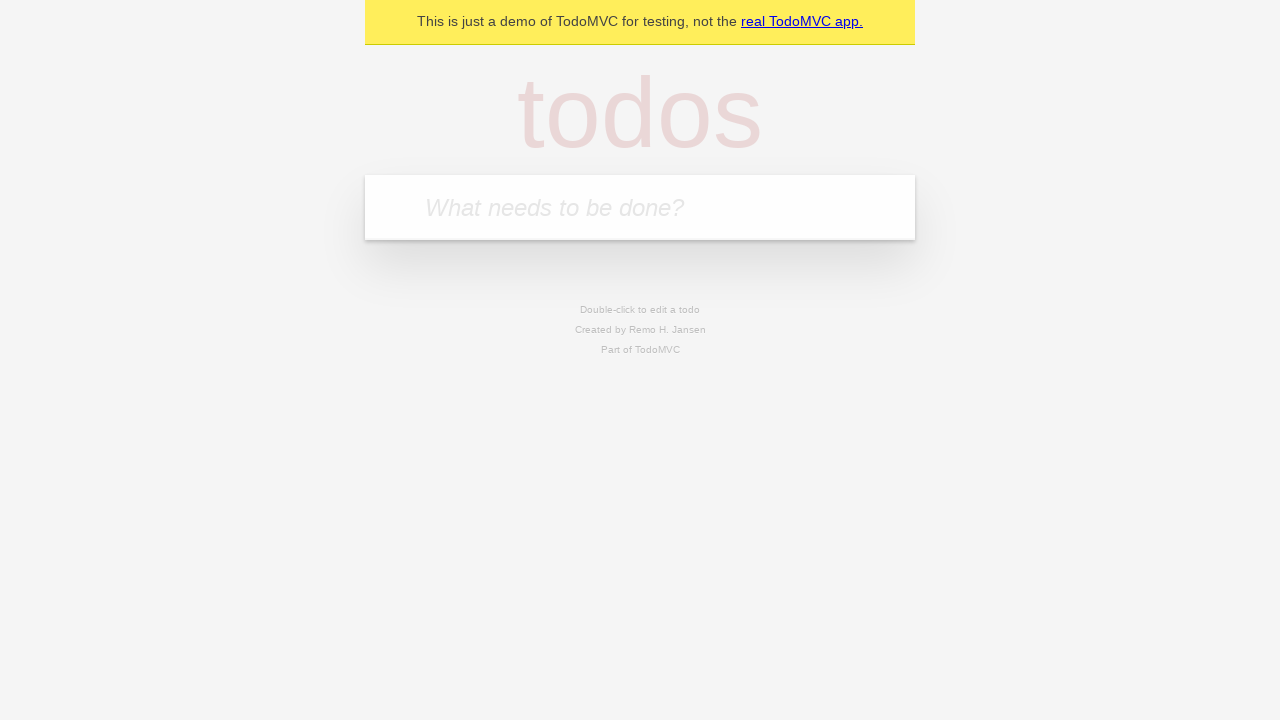

Filled input with 'buy some cheese' on internal:attr=[placeholder="What needs to be done?"i]
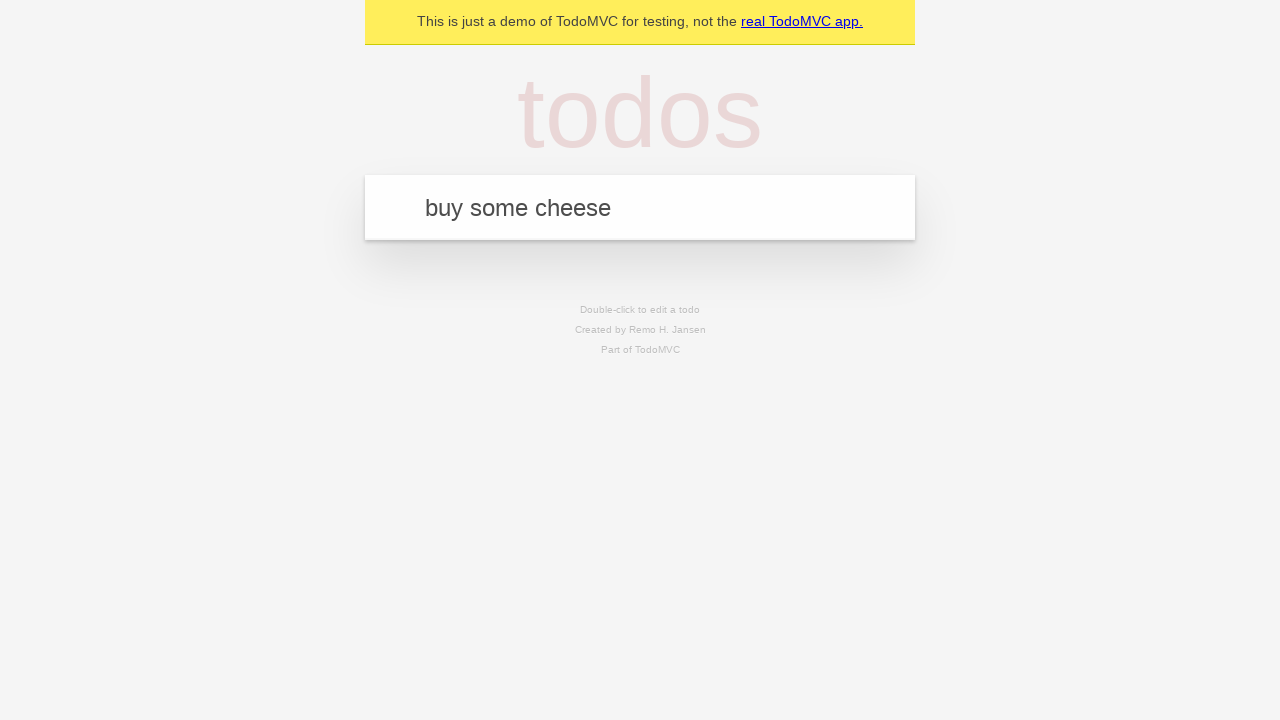

Pressed Enter to create first todo item on internal:attr=[placeholder="What needs to be done?"i]
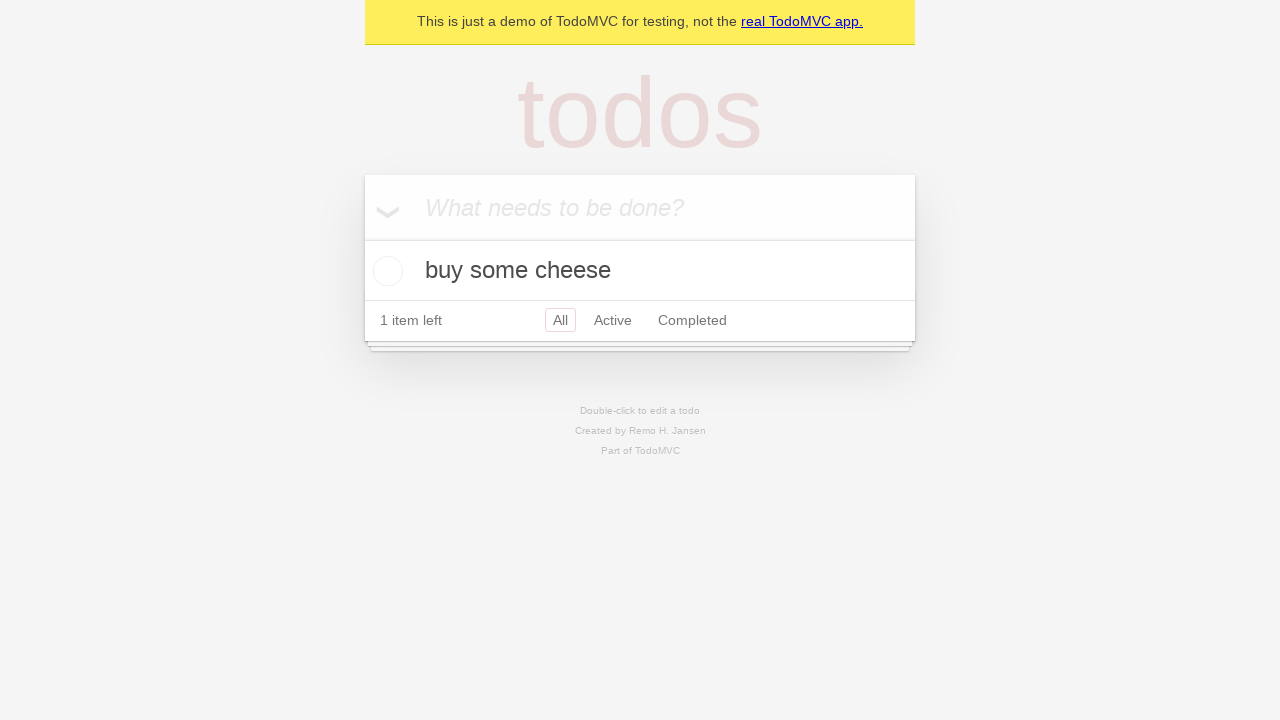

Filled input with 'feed the cat' on internal:attr=[placeholder="What needs to be done?"i]
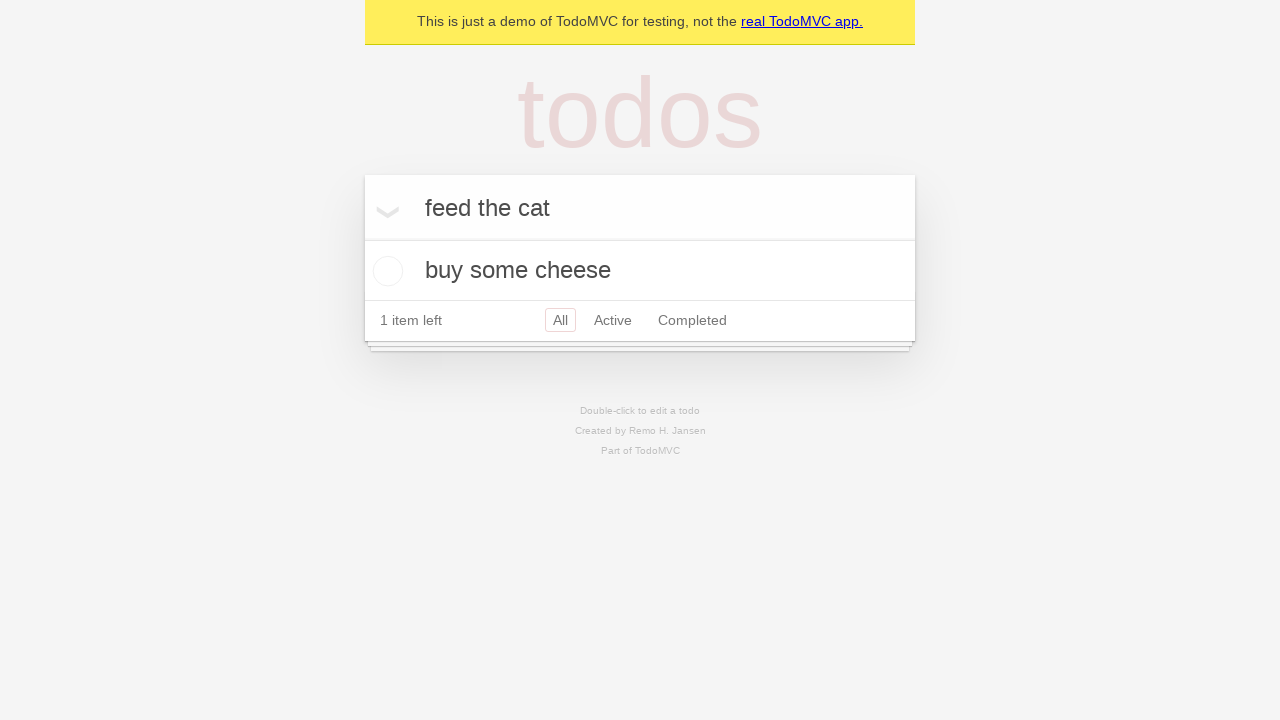

Pressed Enter to create second todo item on internal:attr=[placeholder="What needs to be done?"i]
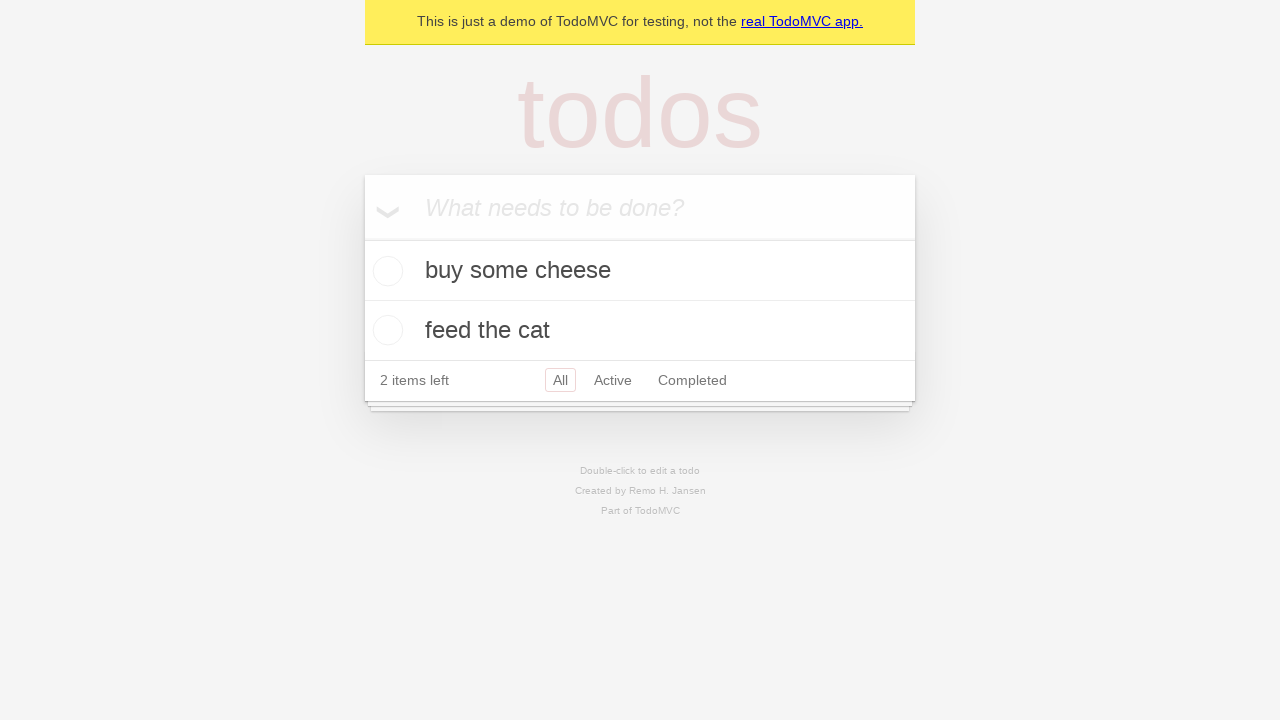

Located first todo item
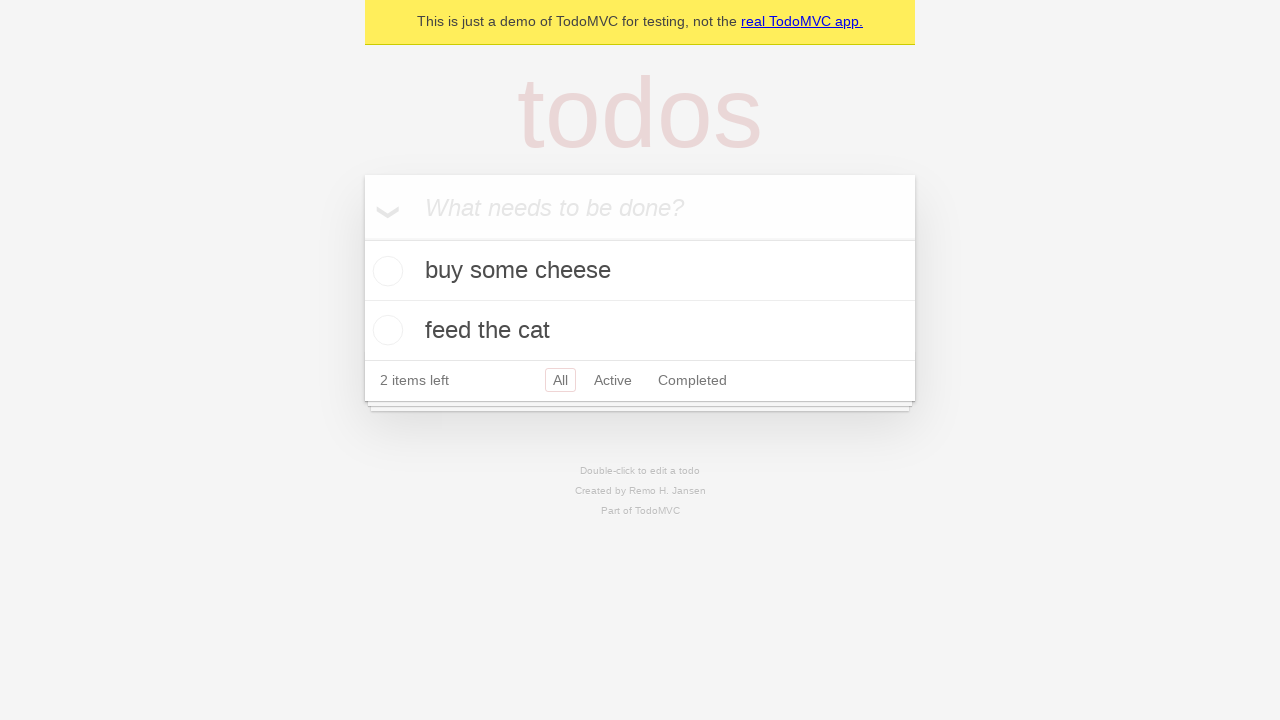

Marked first todo item as complete by checking its checkbox at (385, 271) on internal:testid=[data-testid="todo-item"s] >> nth=0 >> internal:role=checkbox
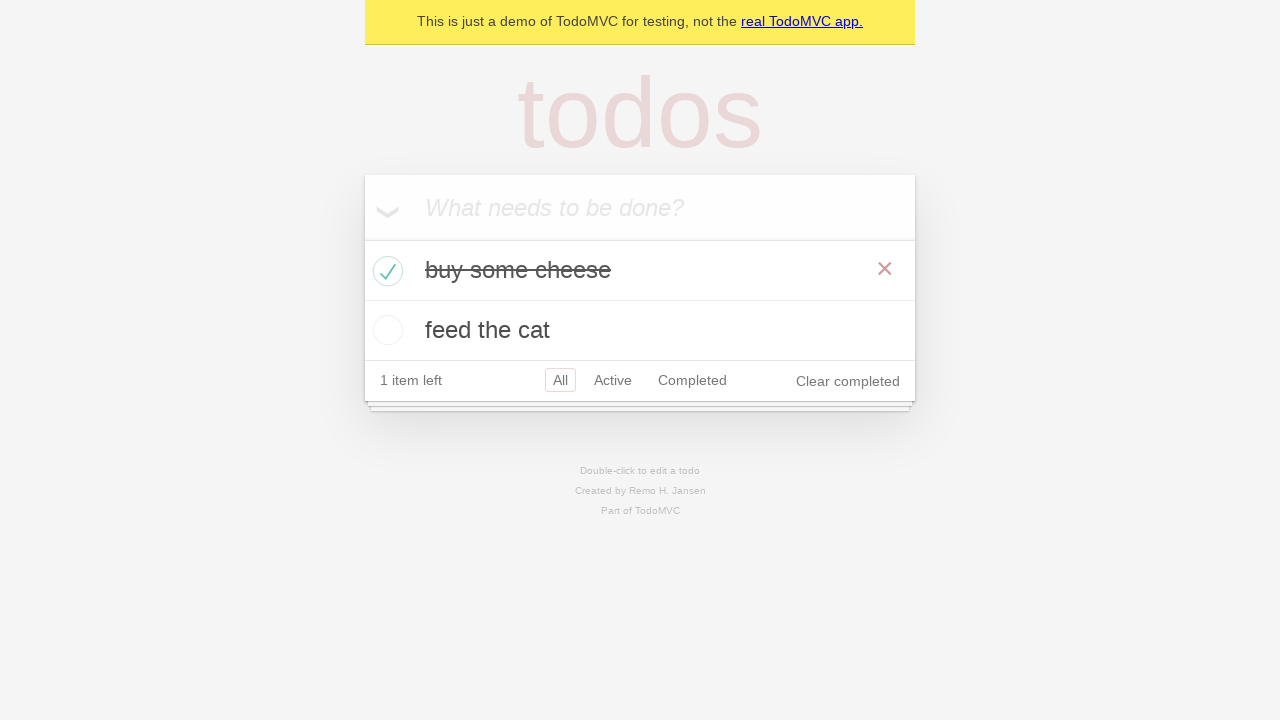

Located second todo item
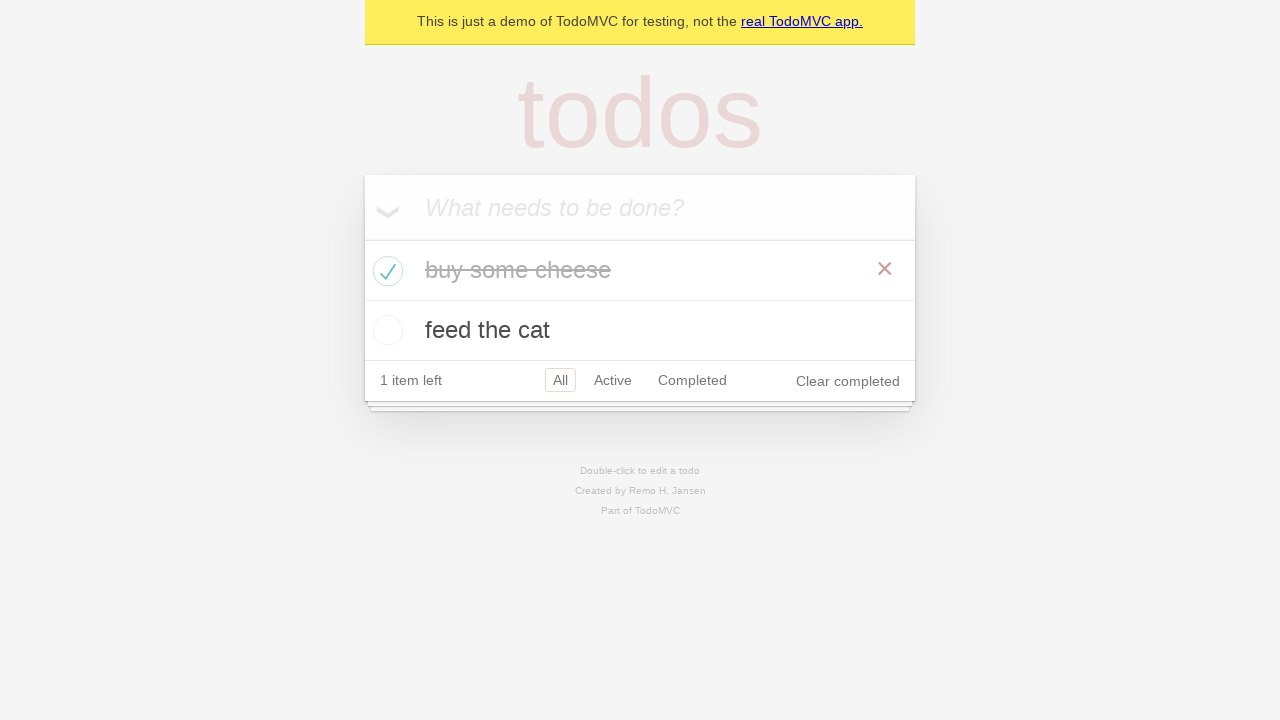

Marked second todo item as complete by checking its checkbox at (385, 330) on internal:testid=[data-testid="todo-item"s] >> nth=1 >> internal:role=checkbox
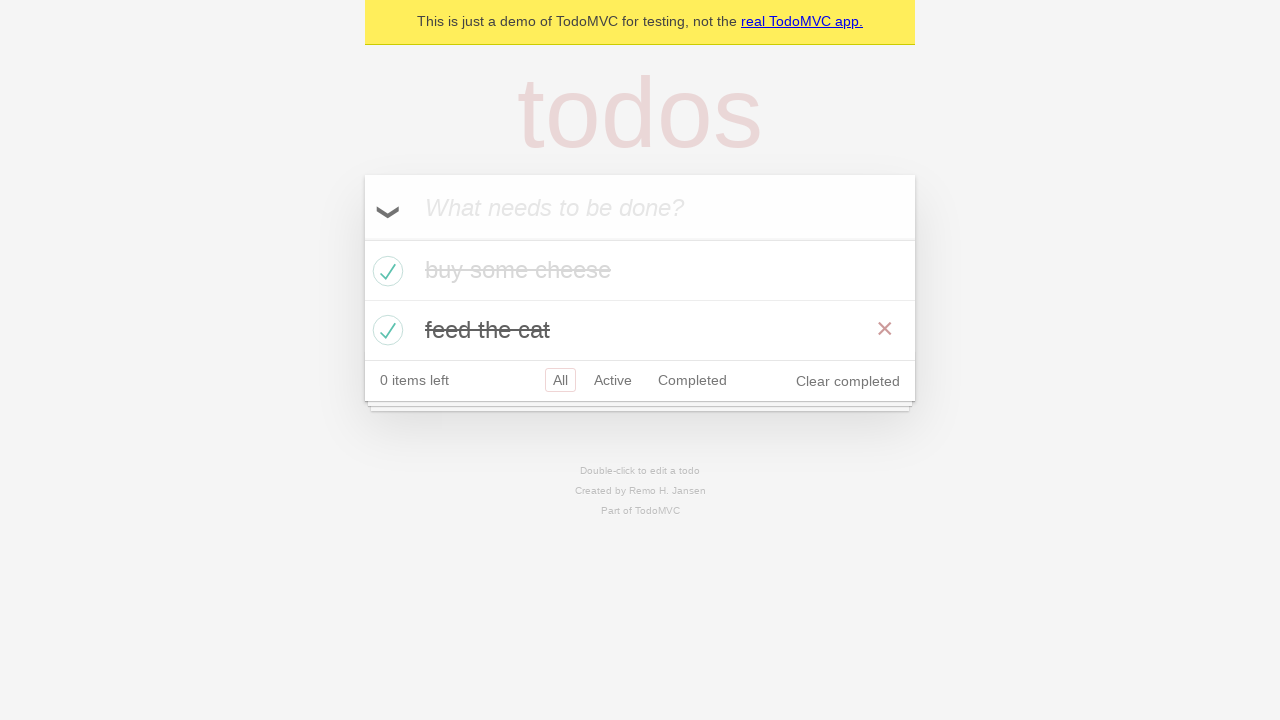

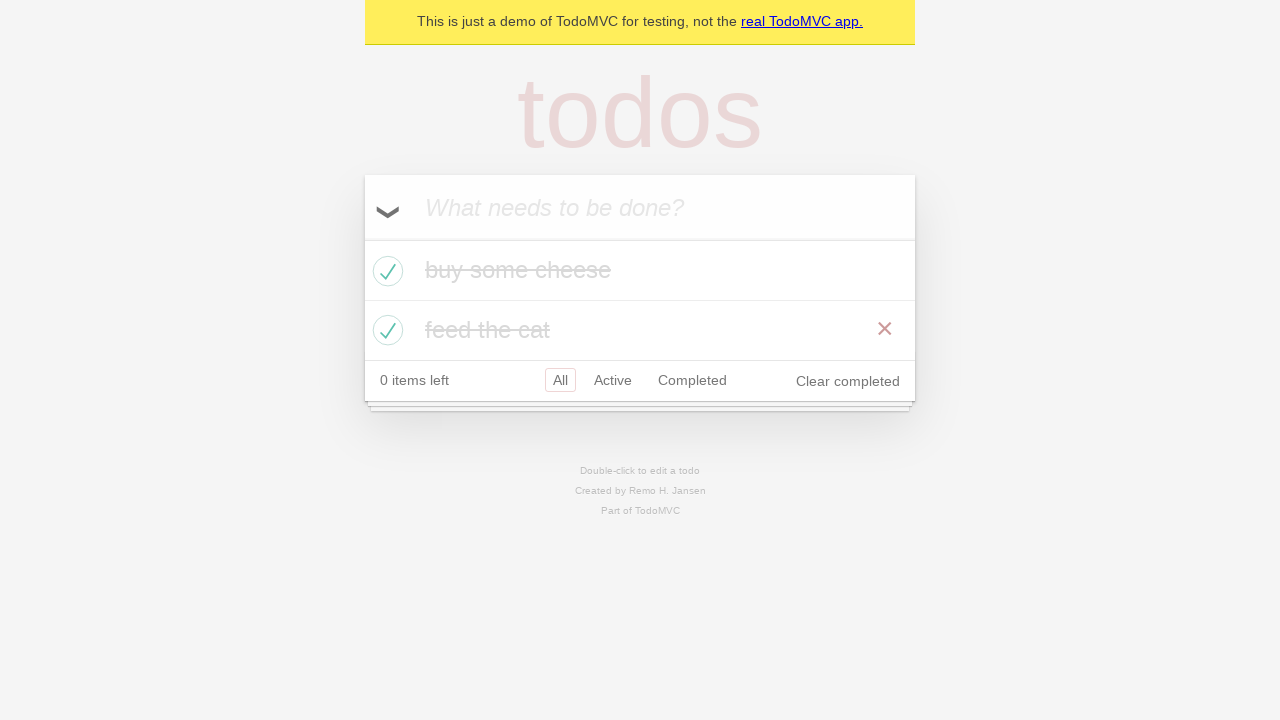